Counts the total number of iframes present on the page

Starting URL: https://demoqa.com/frames

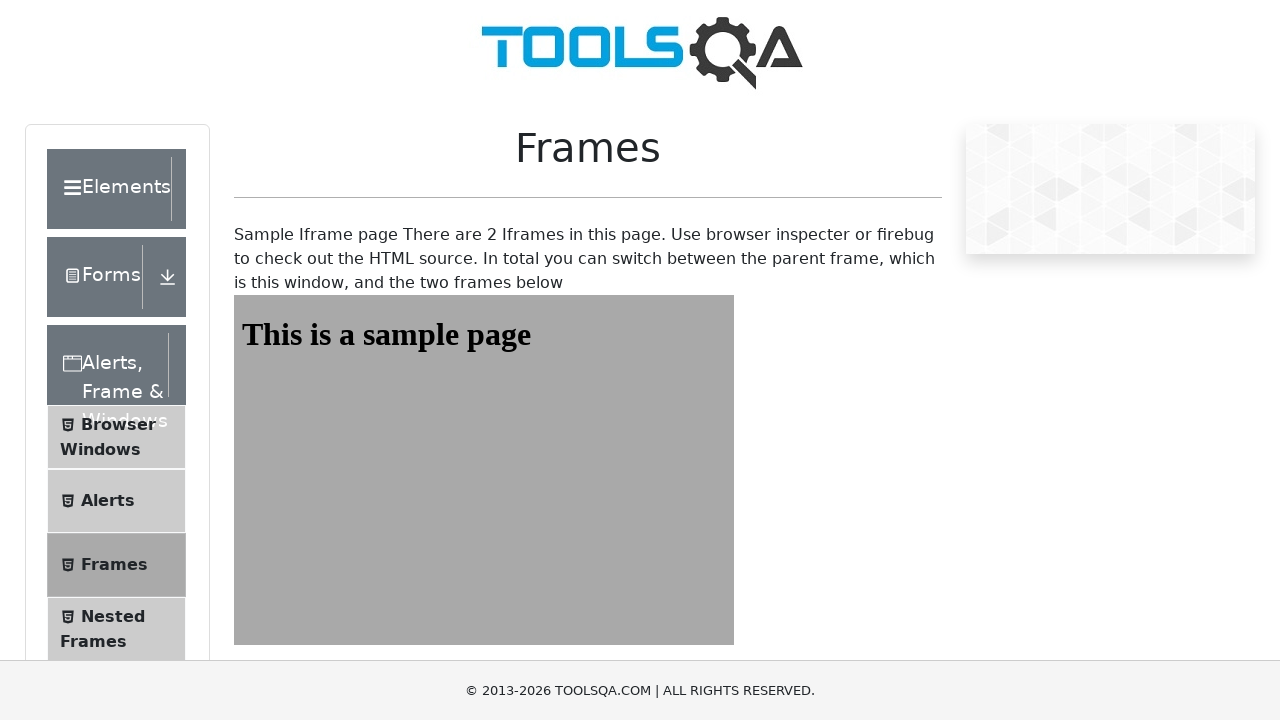

Navigated to https://demoqa.com/frames
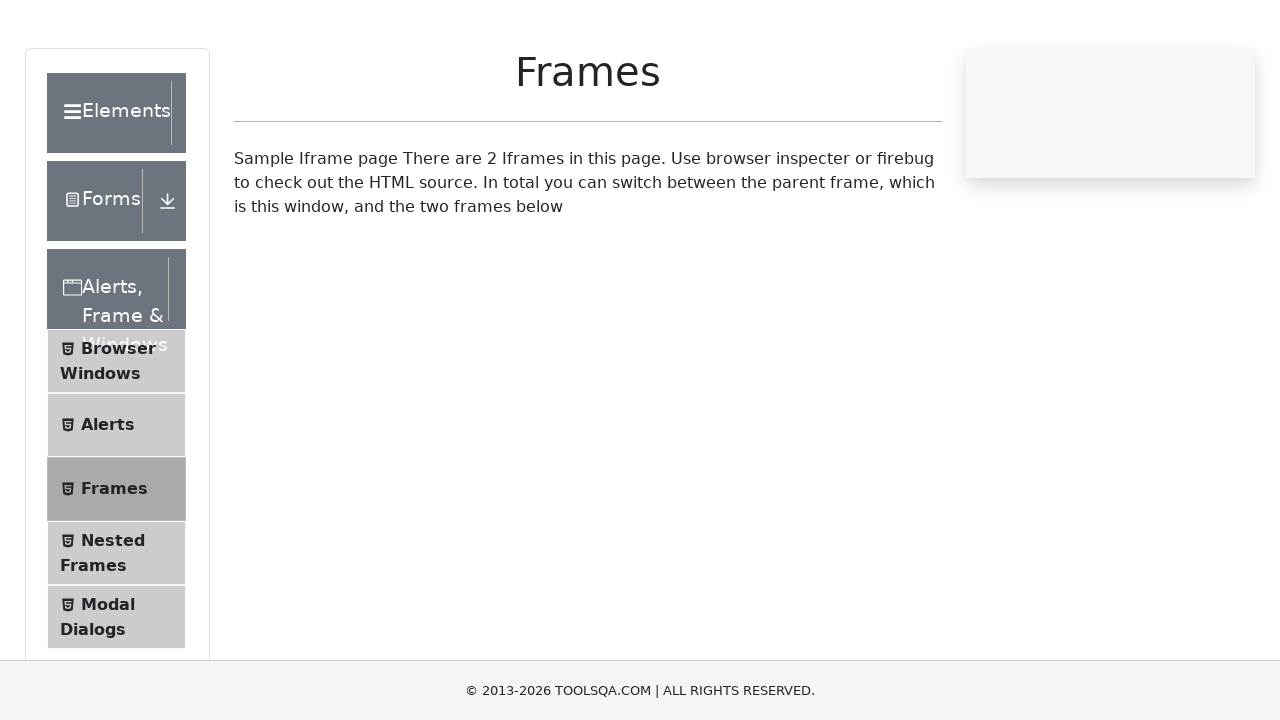

Counted total number of iframes: 2
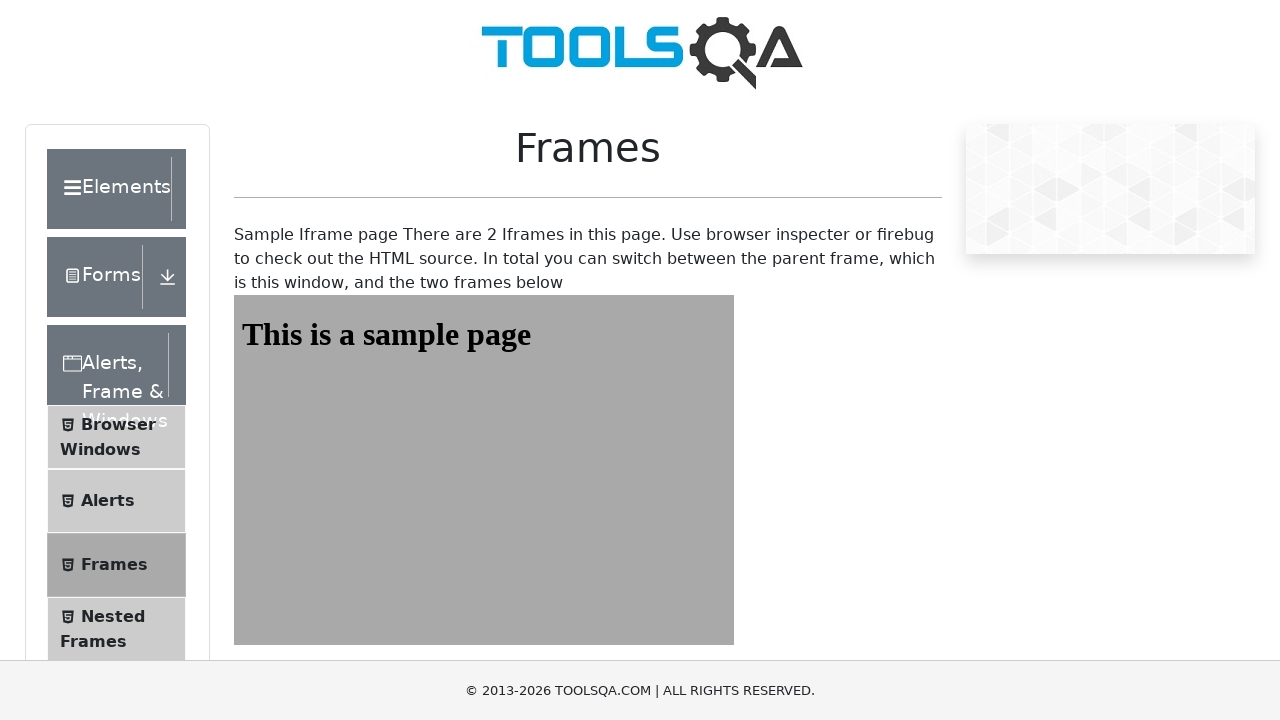

Printed total frames count: 2
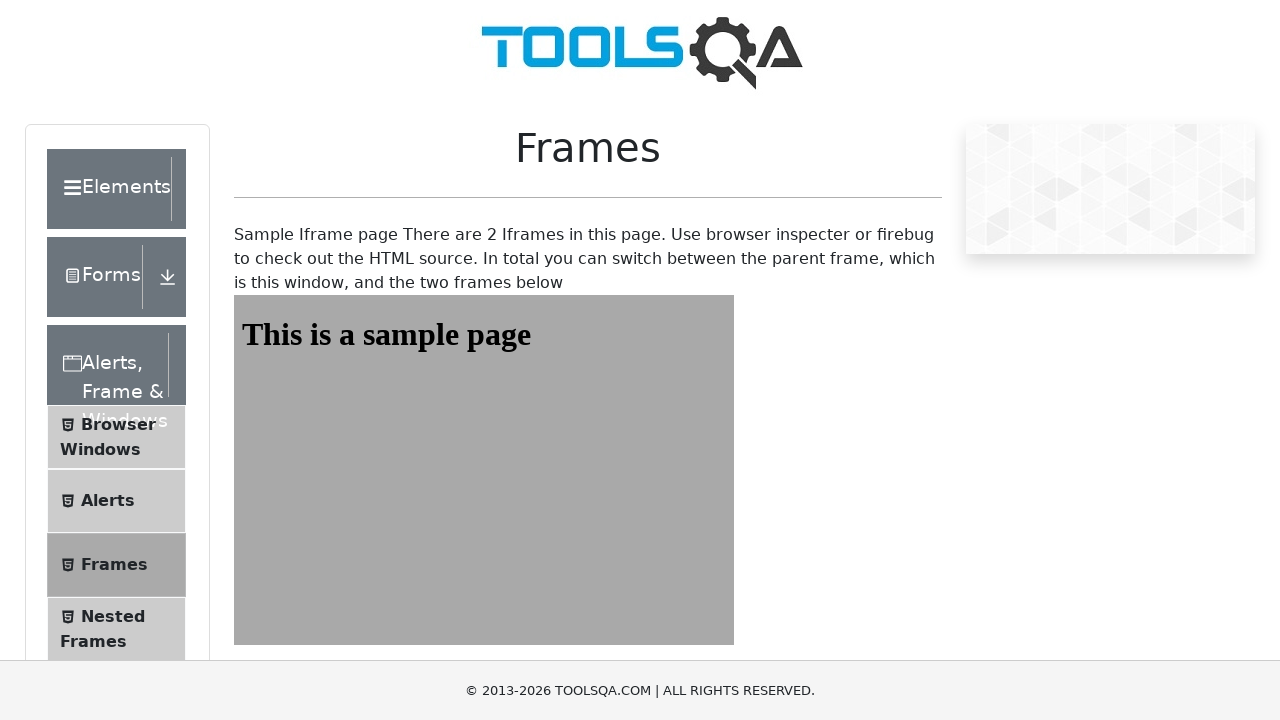

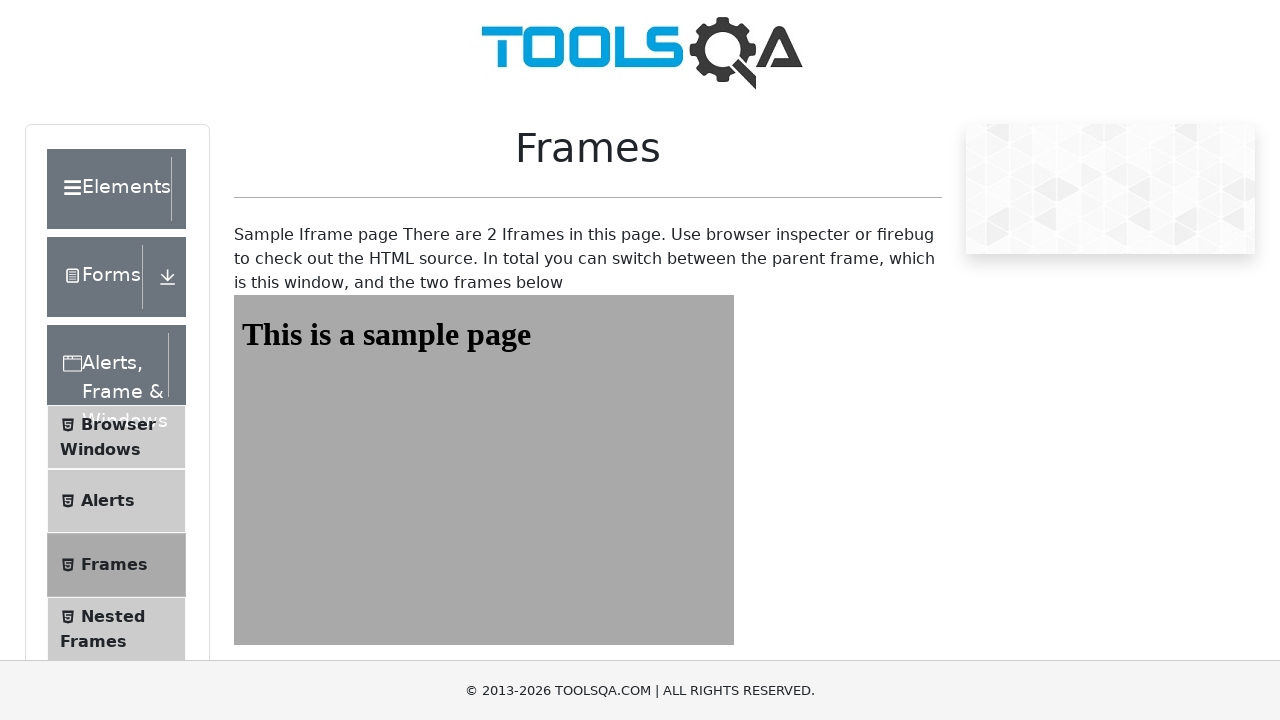